Navigates to the Slurp website and sends the text "matrix" to the body element, triggering some keyboard-based interaction

Starting URL: https://slurpcode.github.io/slurp/

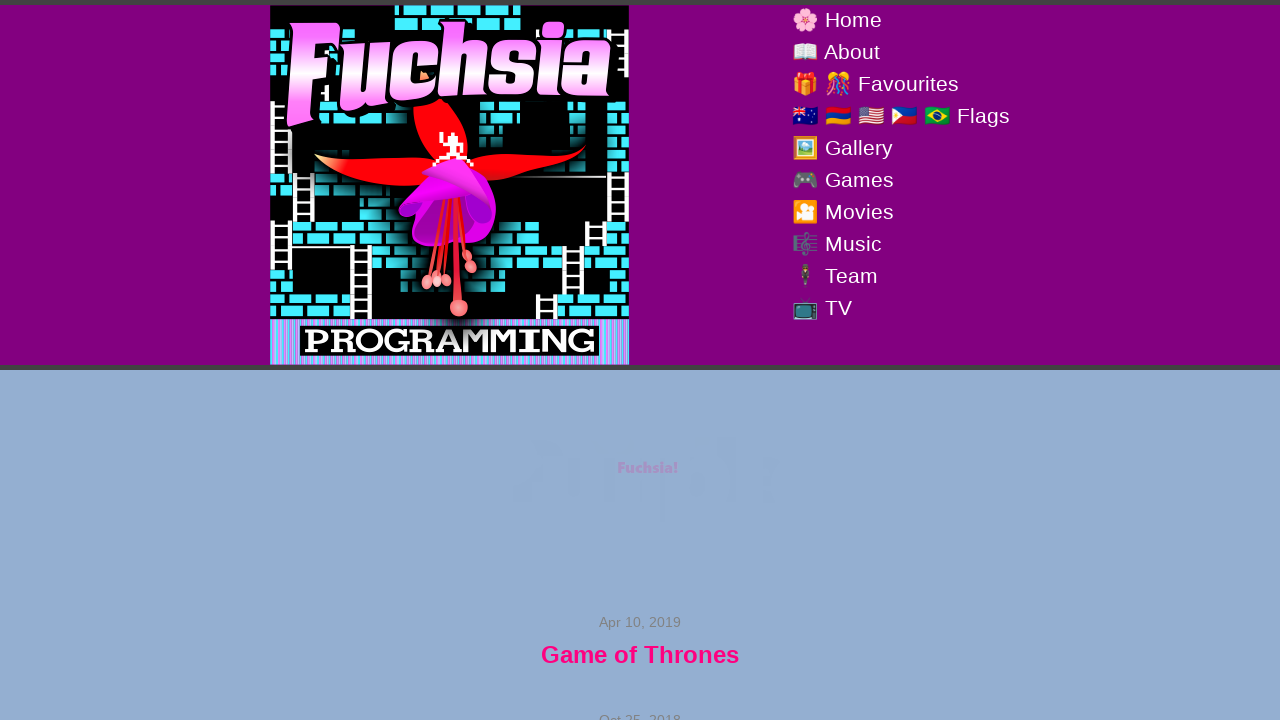

Navigated to Slurp website
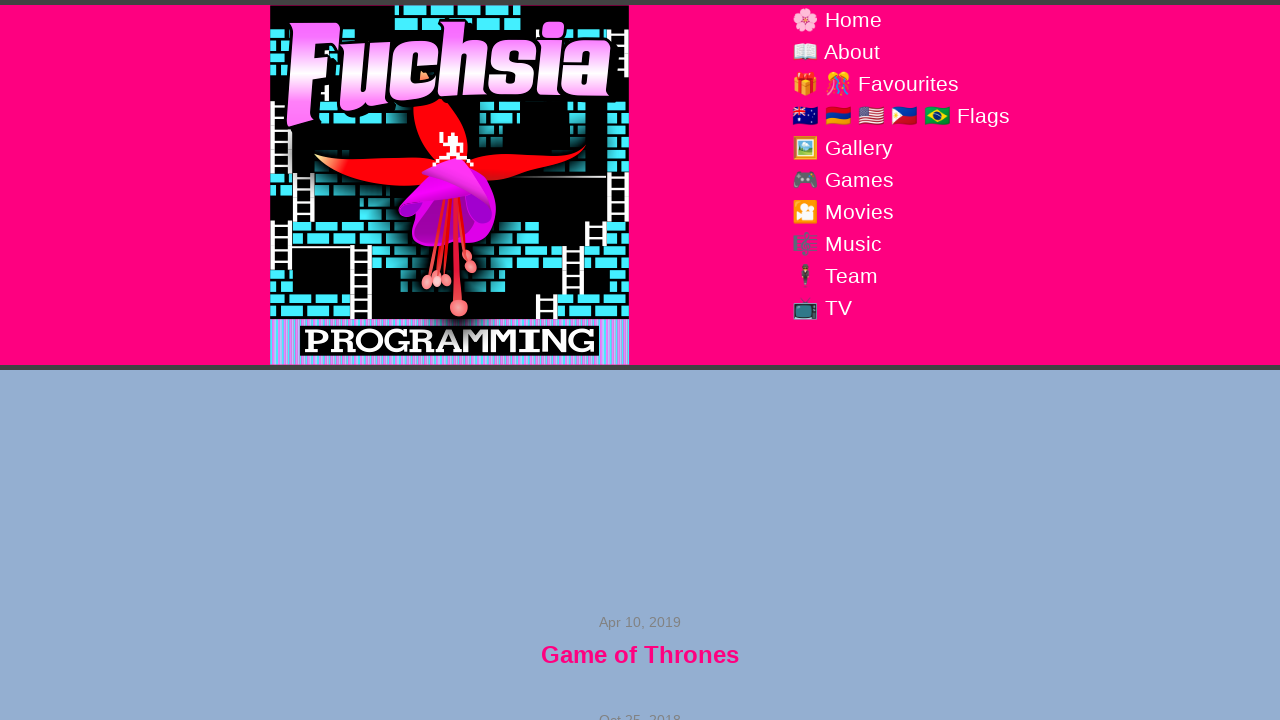

Sent keystrokes 'matrix' to body element
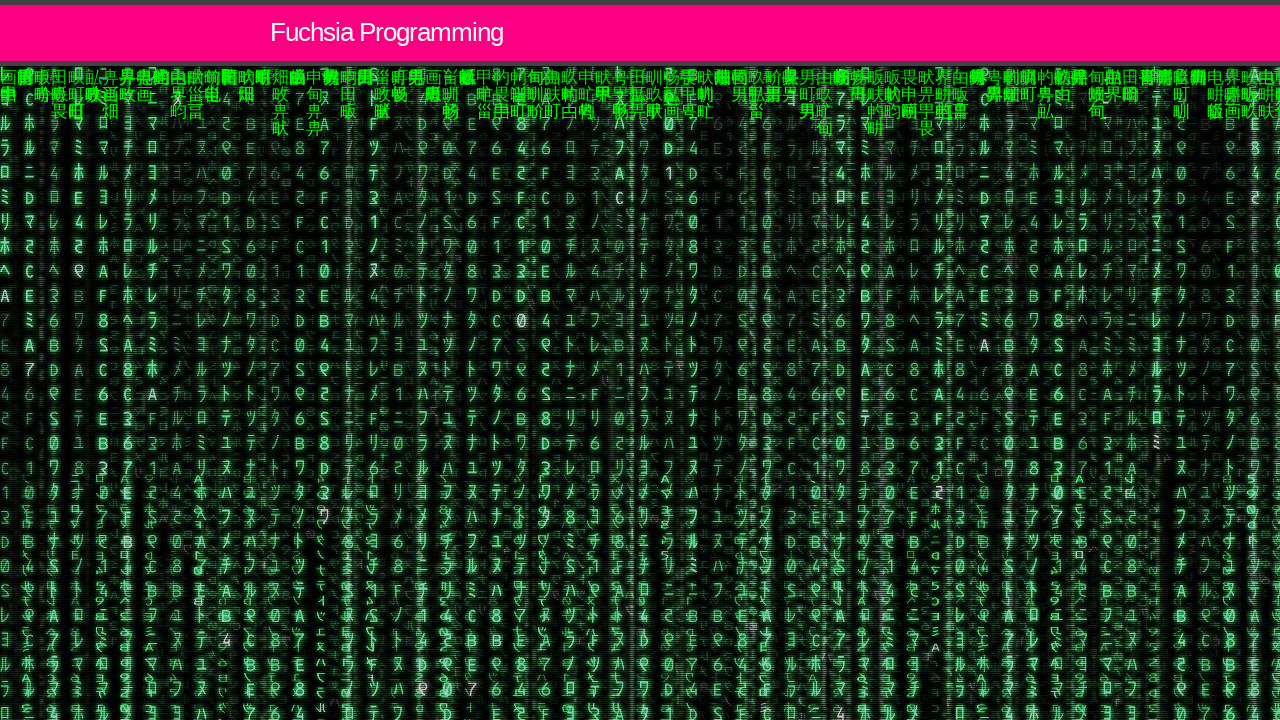

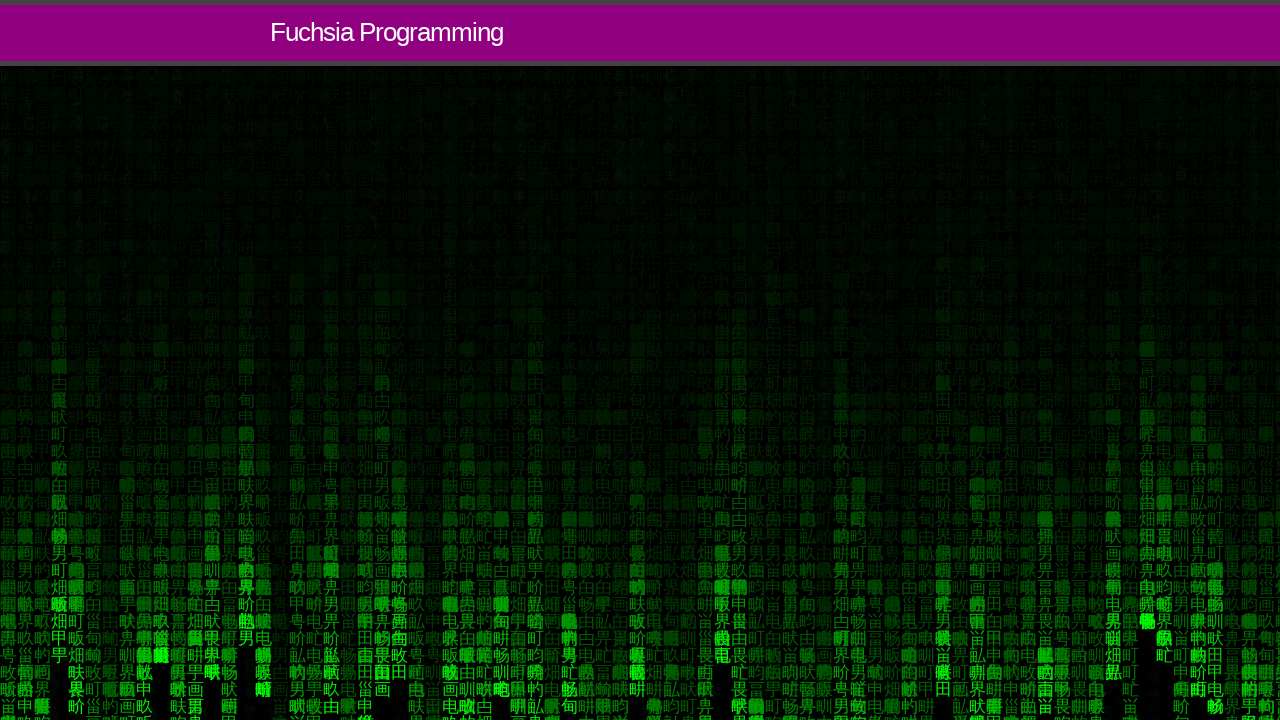